Tests multi-select dropdown functionality by selecting multiple options using different selection methods (by index, visible text, and value) and then deselecting all options at once

Starting URL: https://techcanvass.com/Examples/multi-select.html

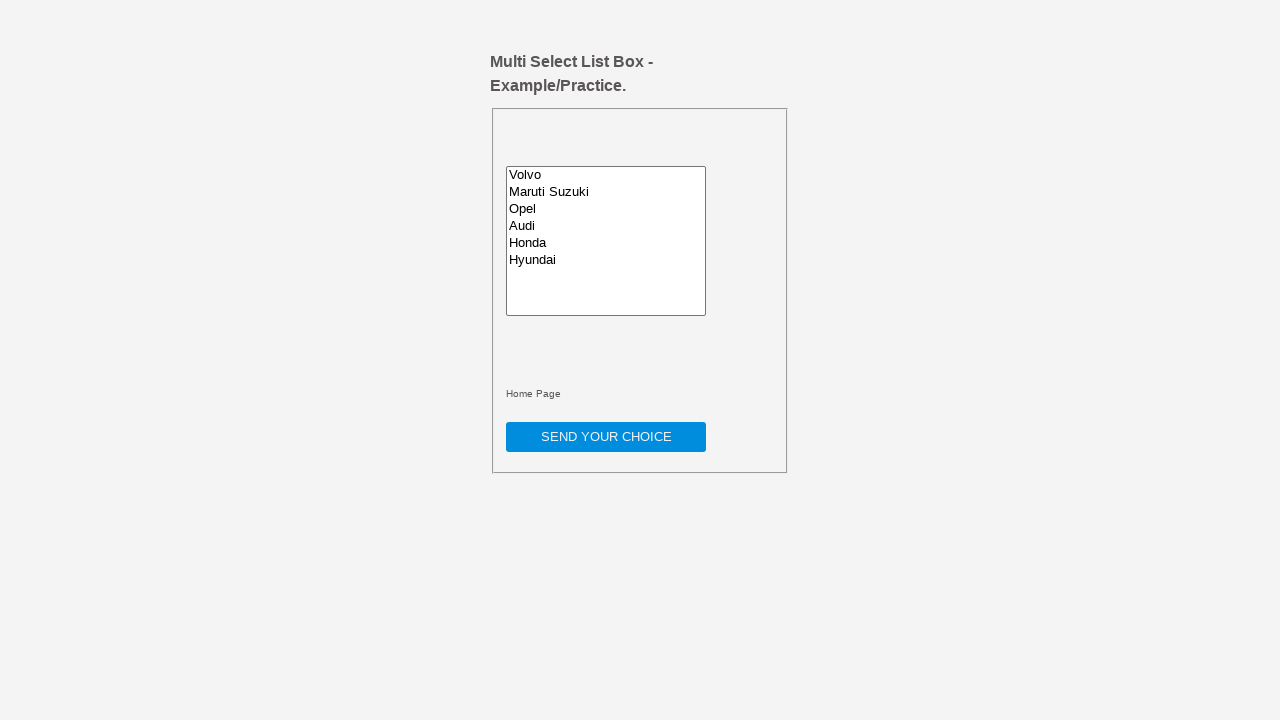

Navigated to multi-select dropdown test page
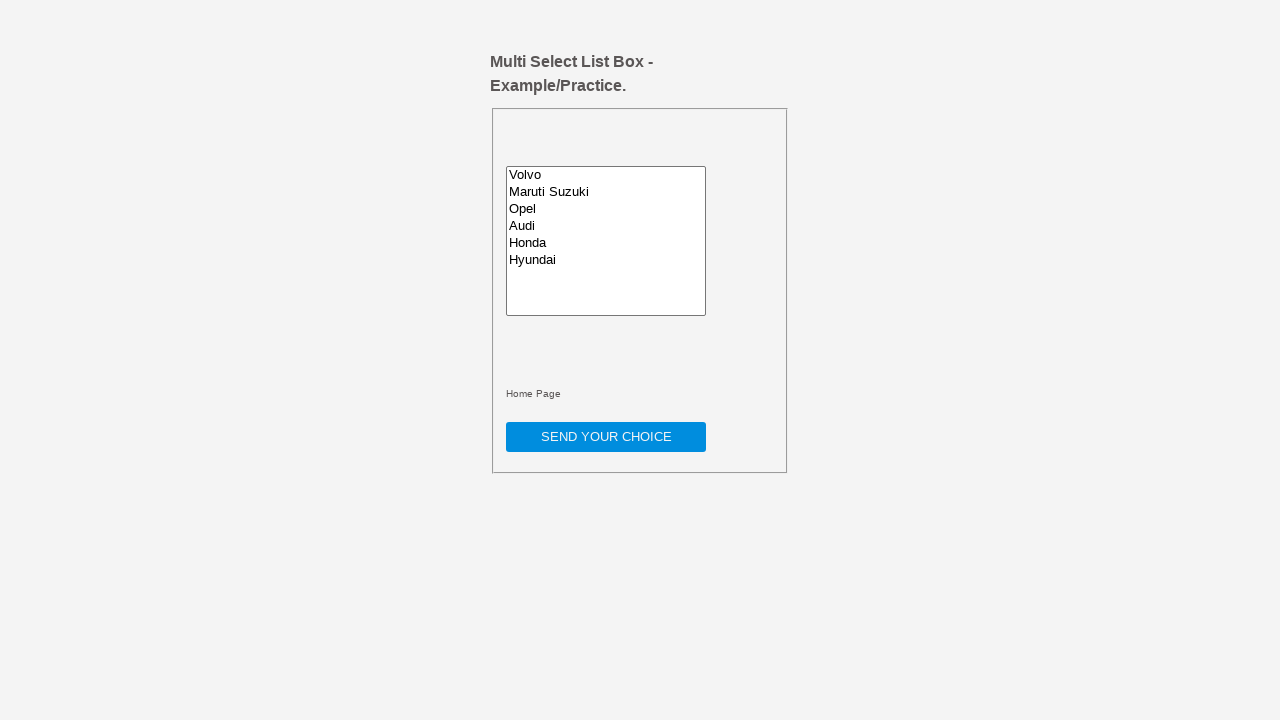

Located the multi-select dropdown element
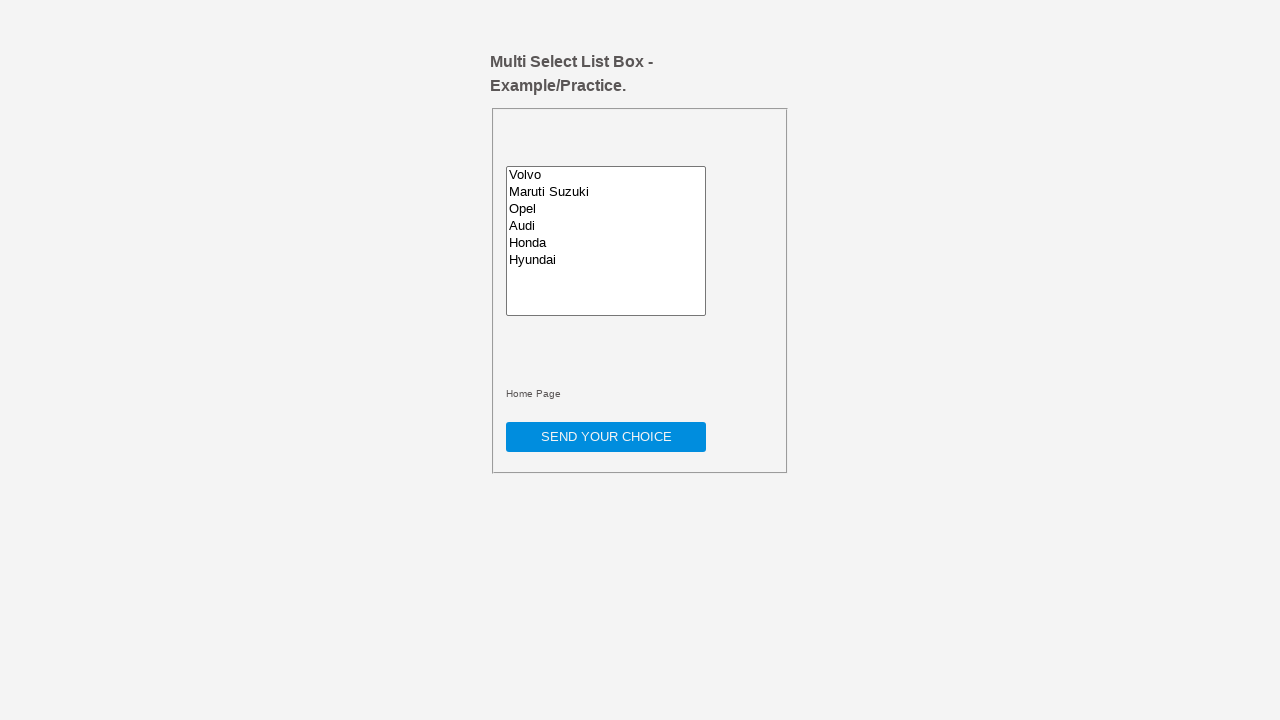

Selected first option by index on select#multiselect
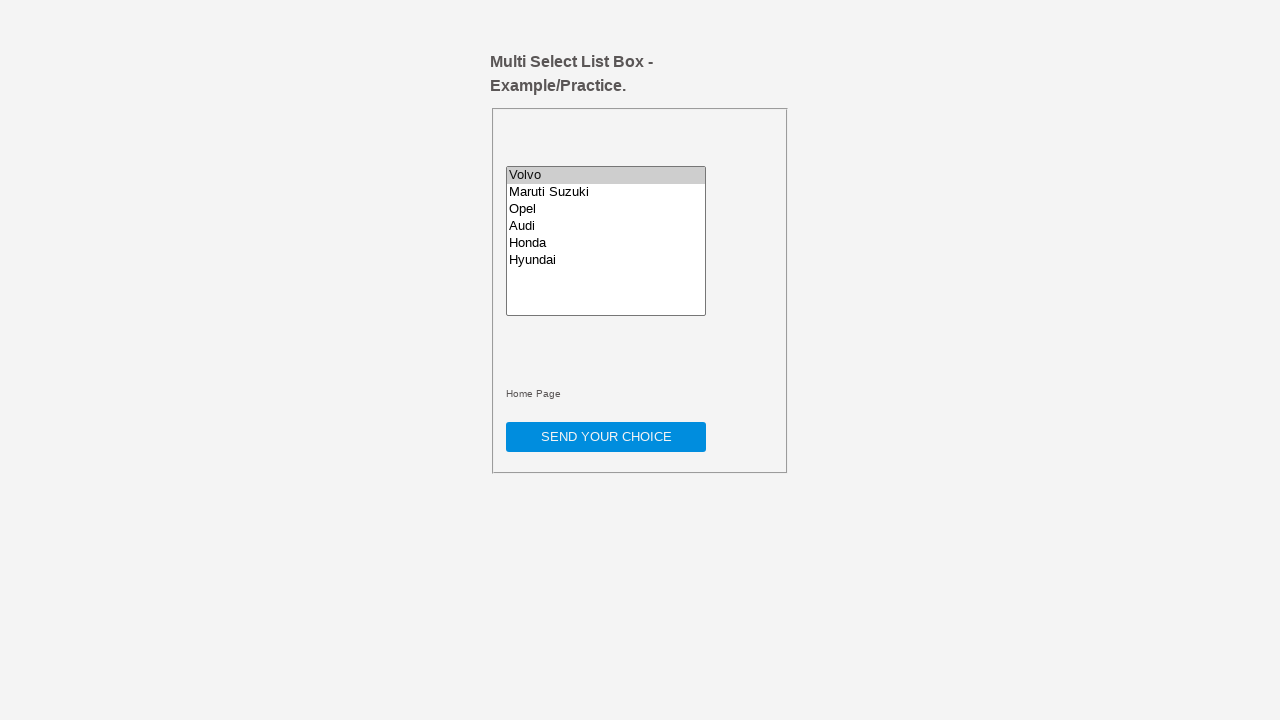

Selected 'Maruti Suzuki' option by visible text on select#multiselect
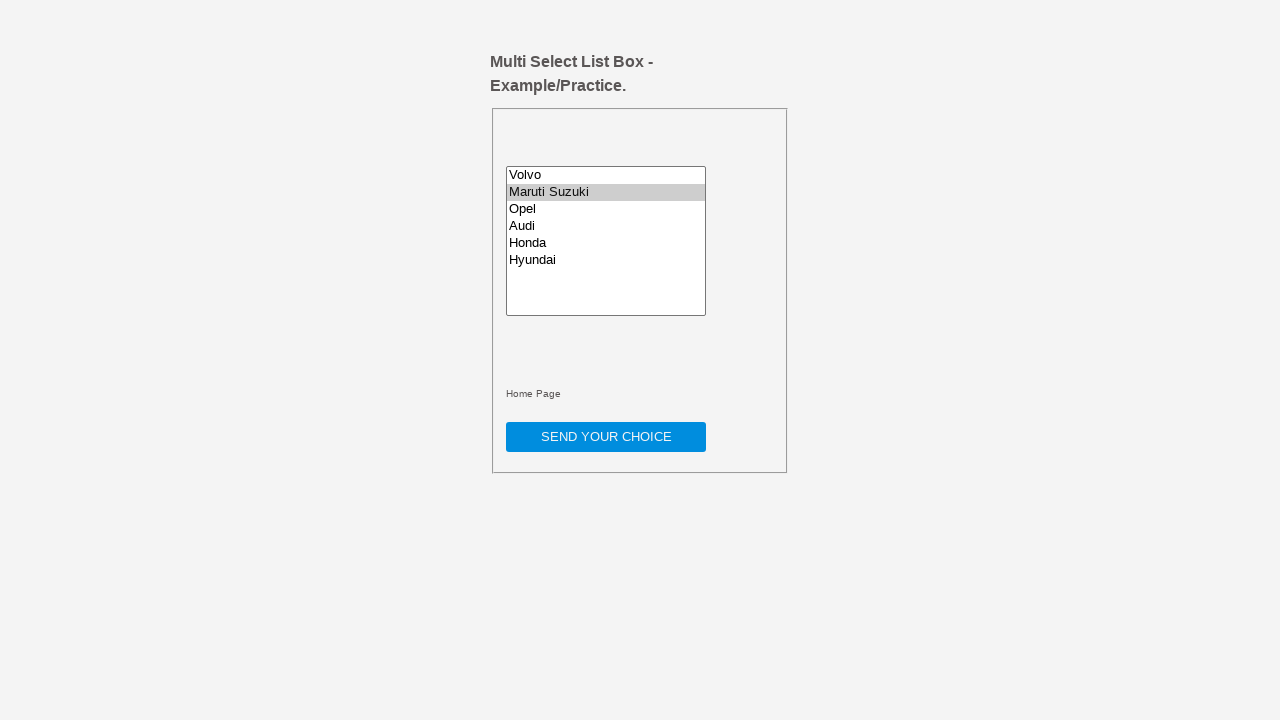

Selected 'audi' option by value on select#multiselect
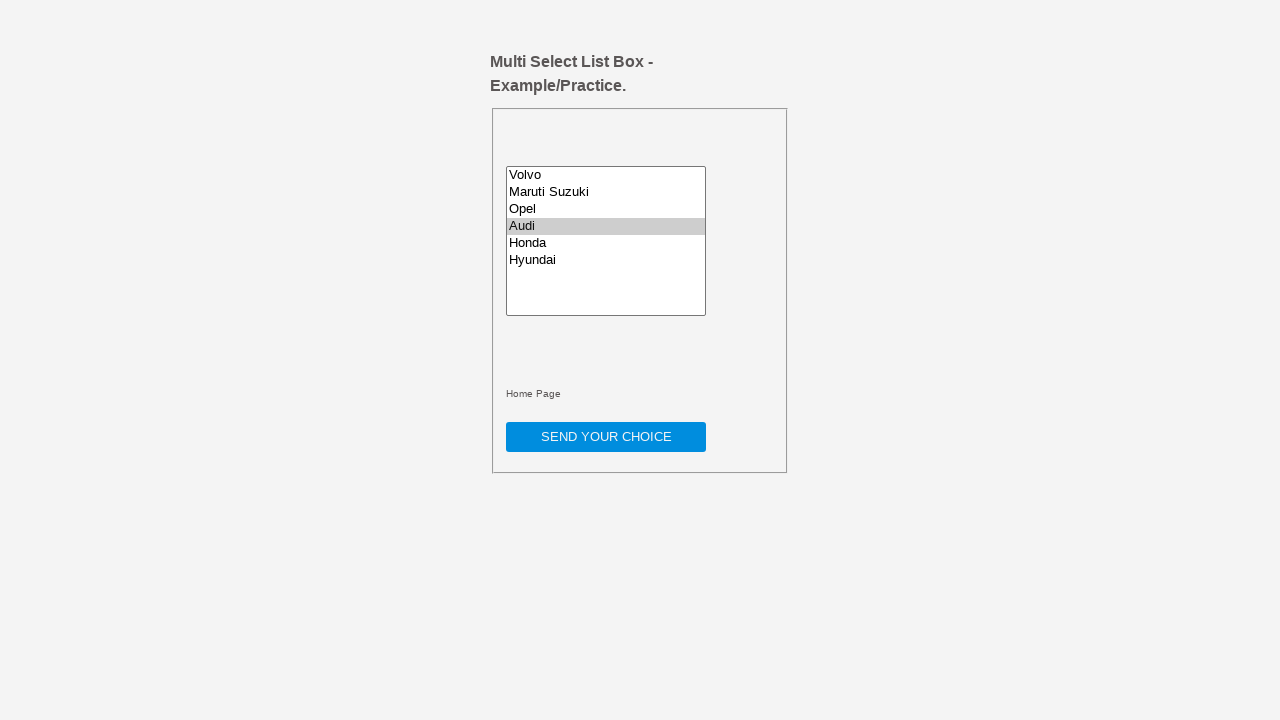

Deselected all options in the multi-select dropdown
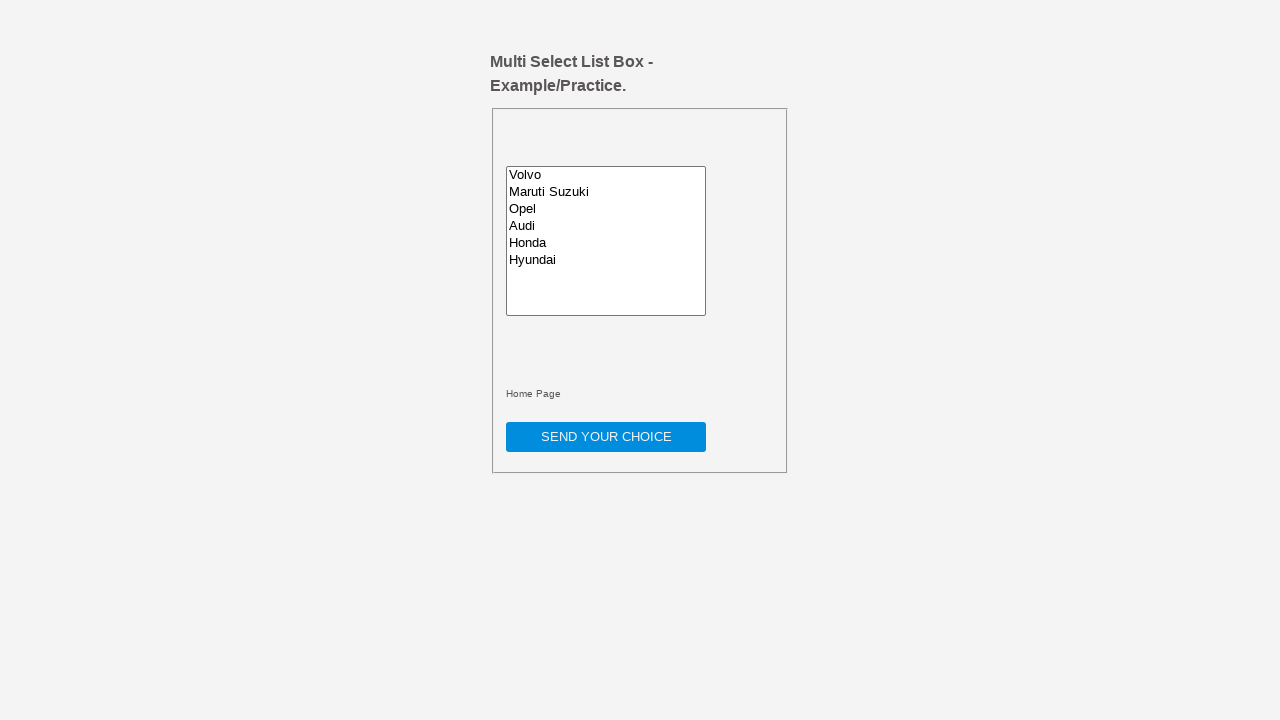

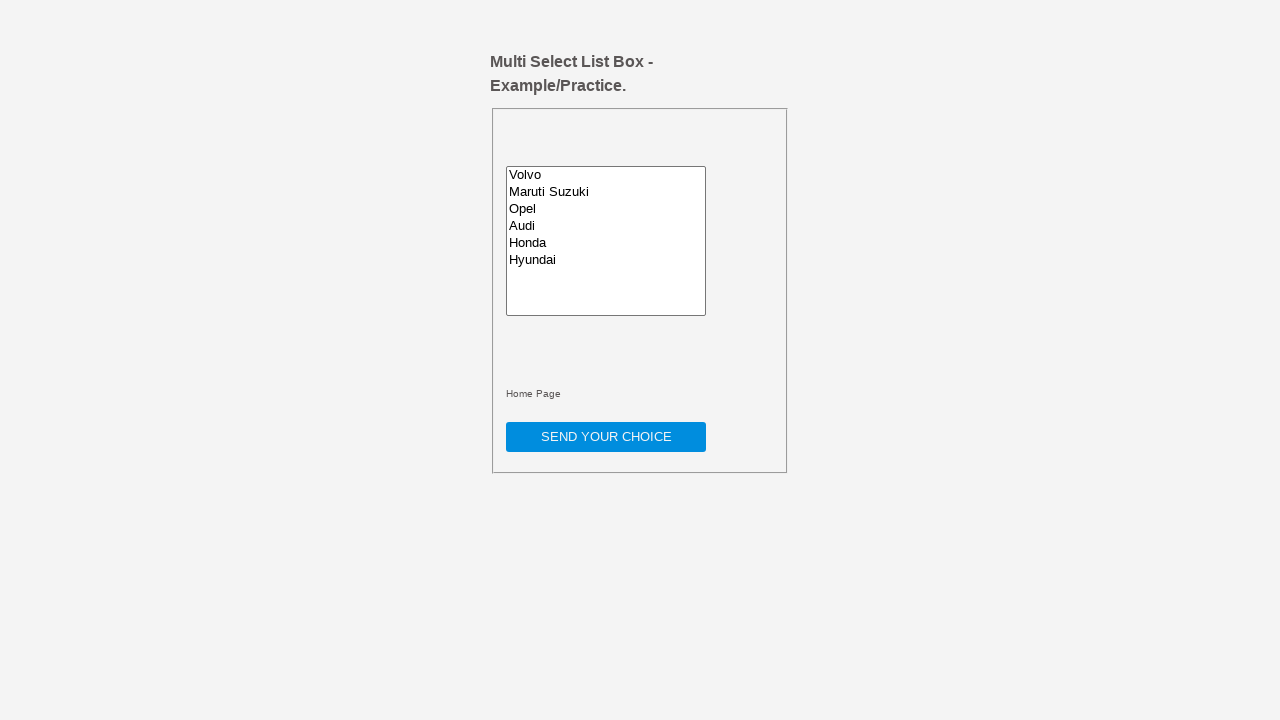